Tests alert handling functionality by triggering a prompt alert, entering text, and verifying the result is displayed on the page

Starting URL: https://letcode.in/alert

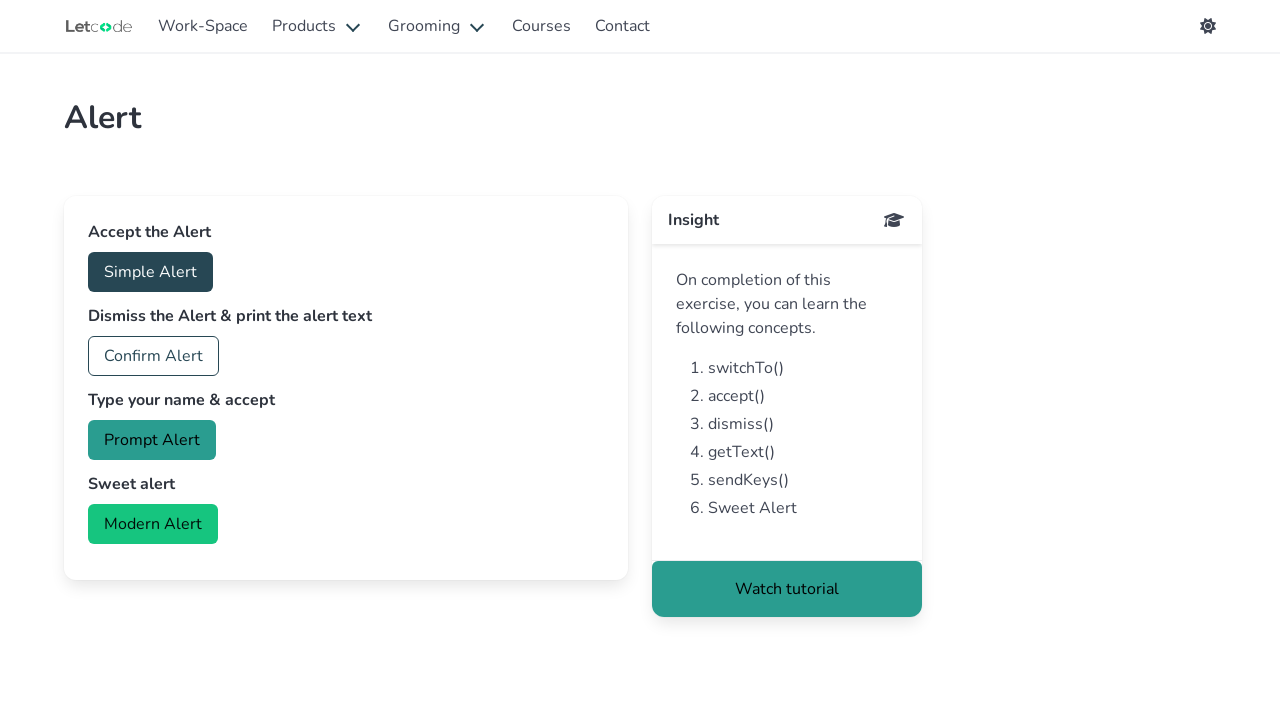

Set up dialog handler to accept prompt alert with text 'yavuz'
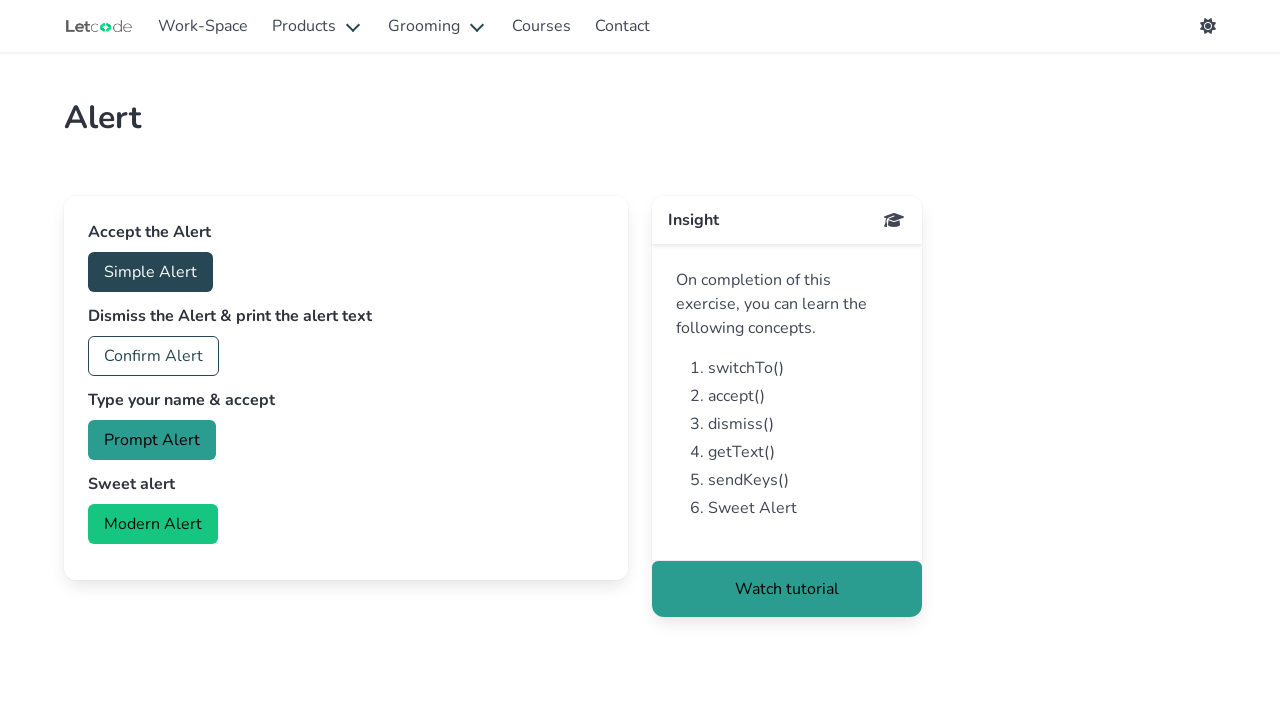

Clicked prompt button to trigger alert dialog at (152, 440) on #prompt
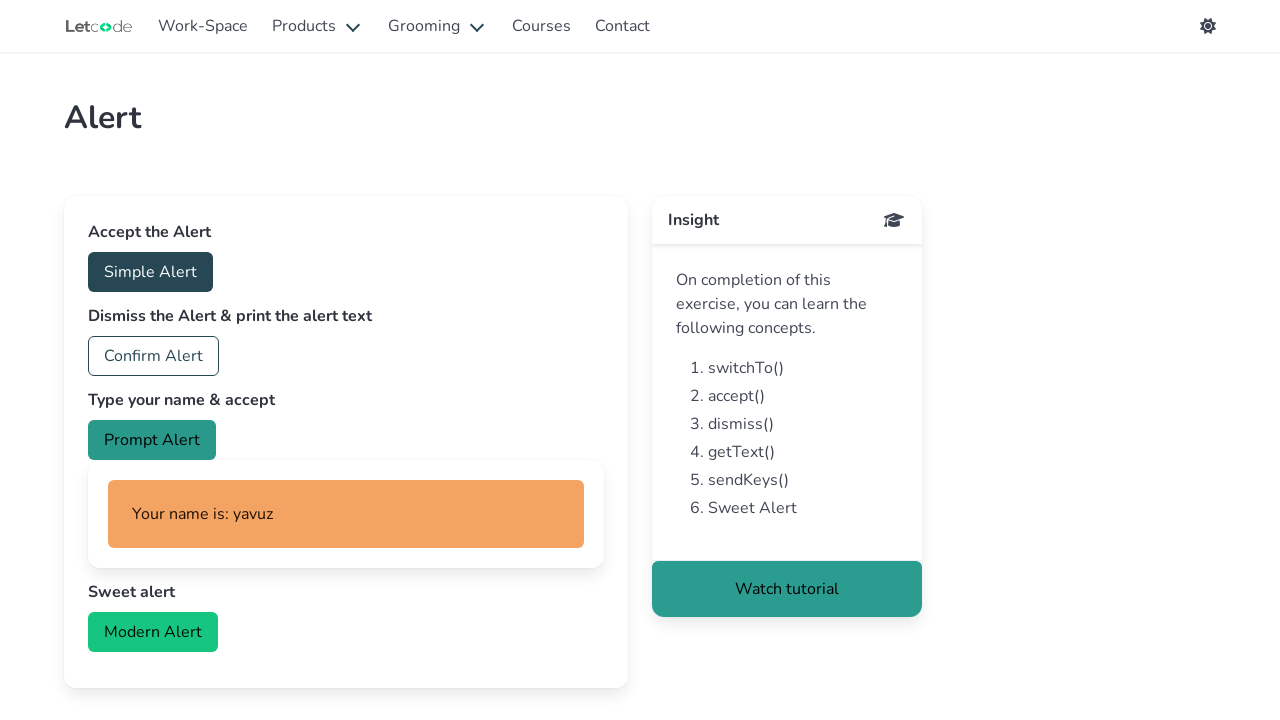

Retrieved displayed text from page after alert submission
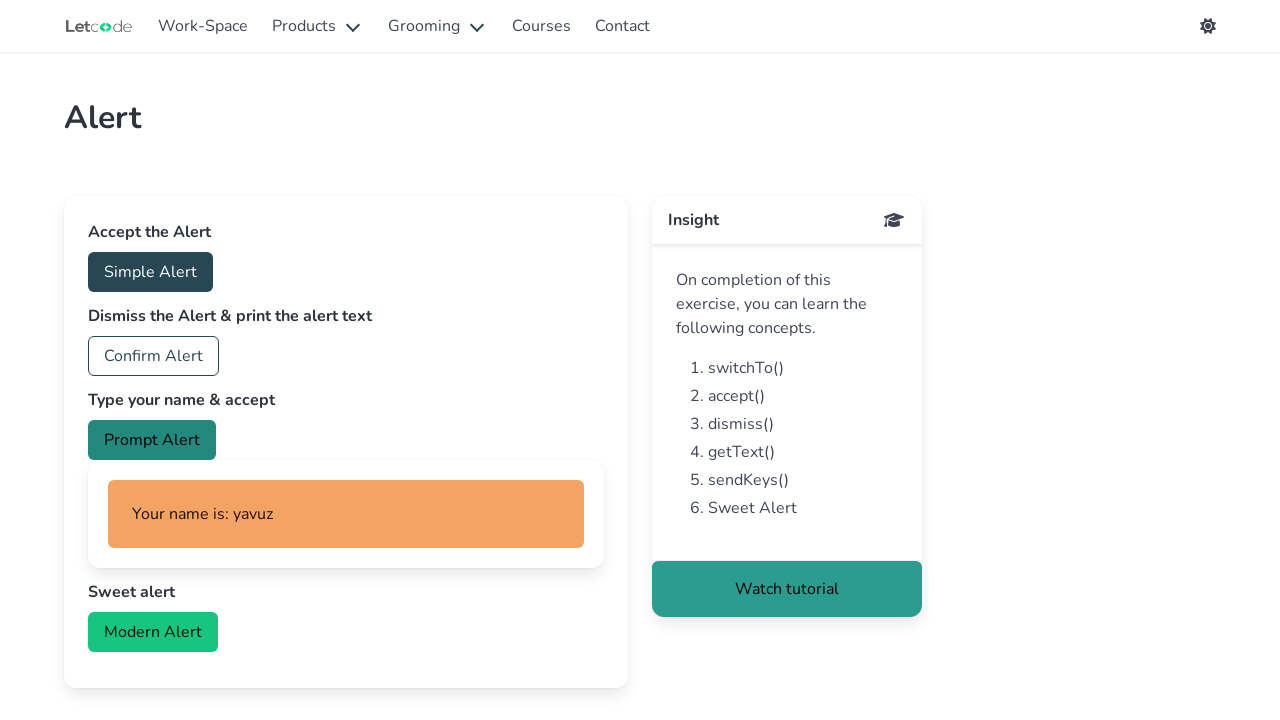

Verified entered name displayed: Your name is: yavuz
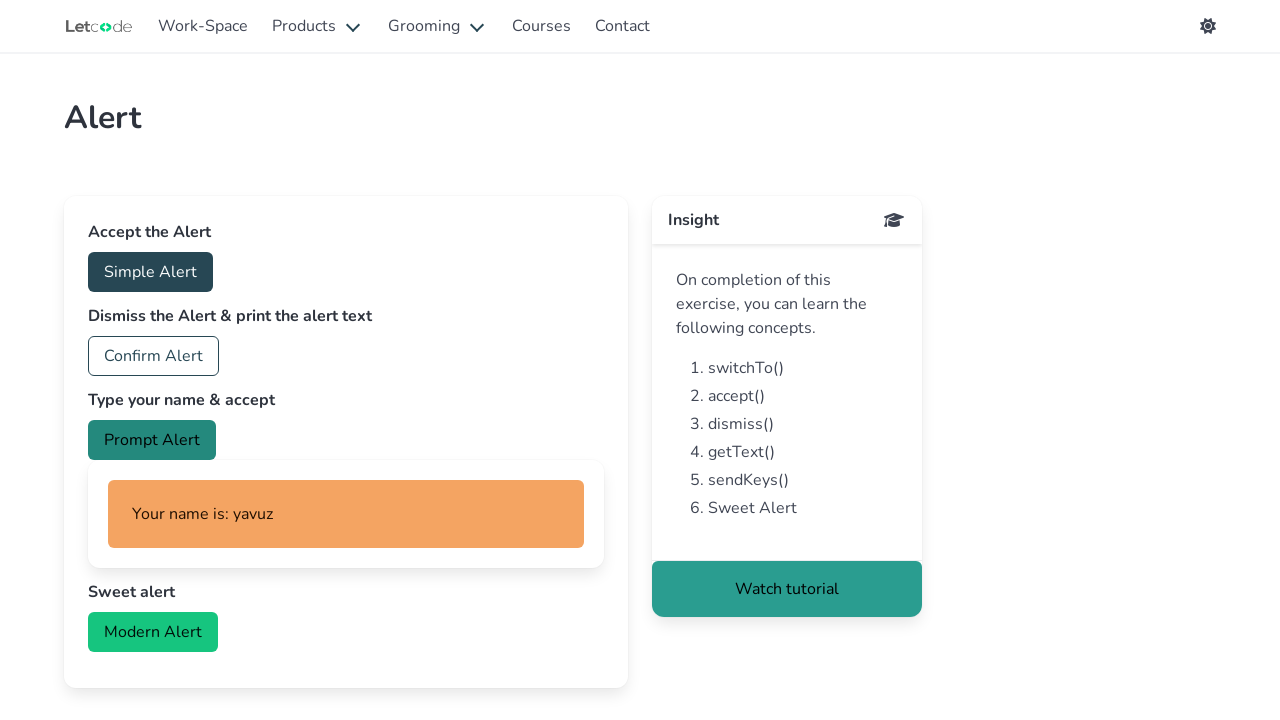

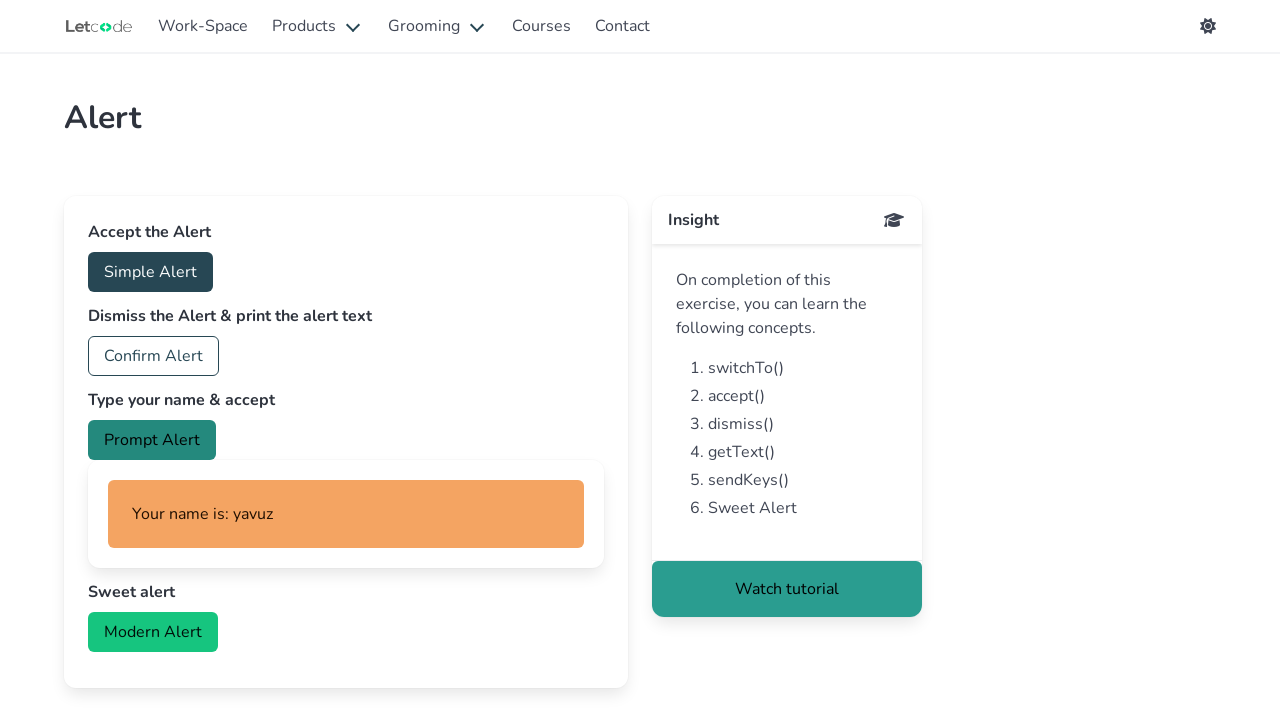